Navigates to the Playwright documentation homepage and takes a full page screenshot

Starting URL: https://playwright.dev/

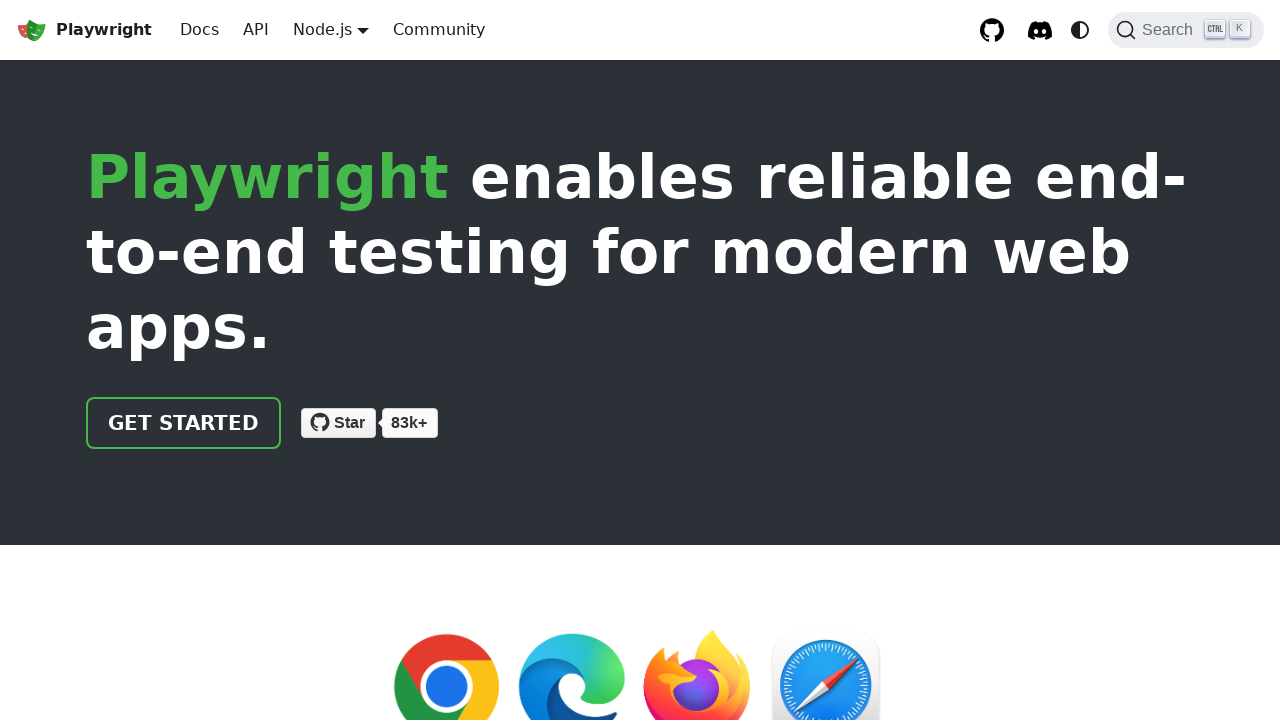

Navigated to Playwright documentation homepage
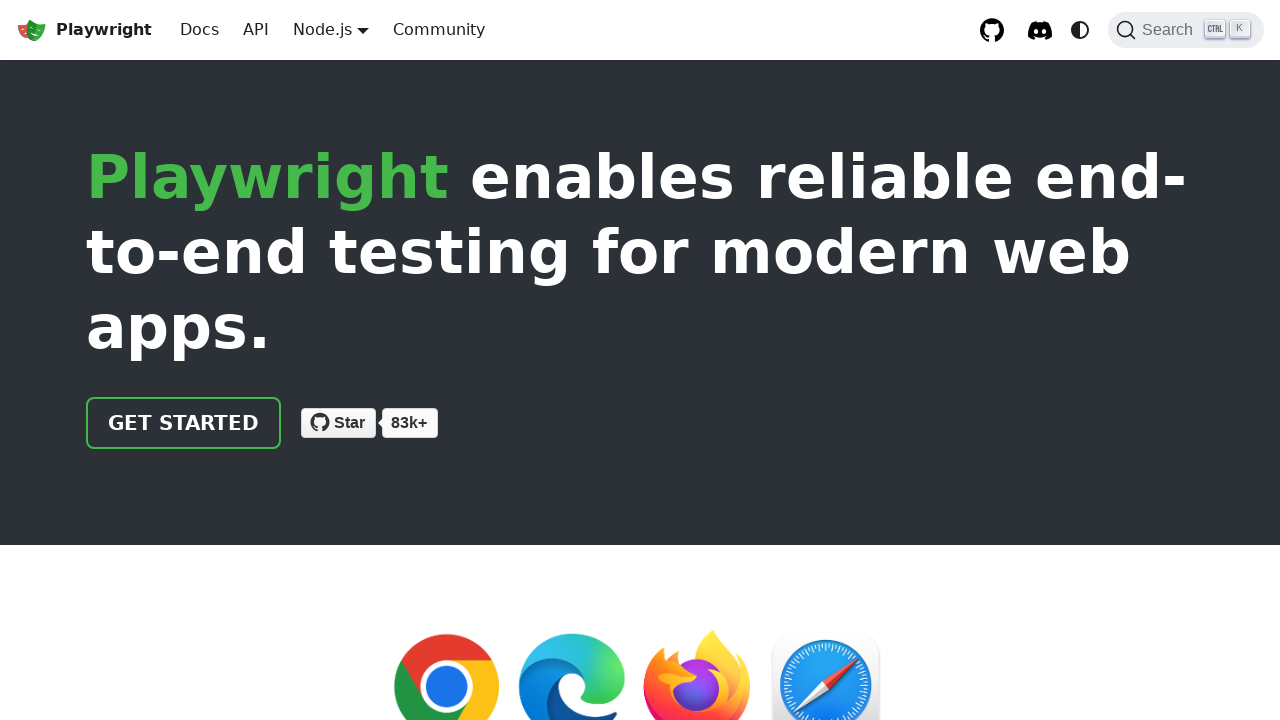

Page fully loaded with networkidle state
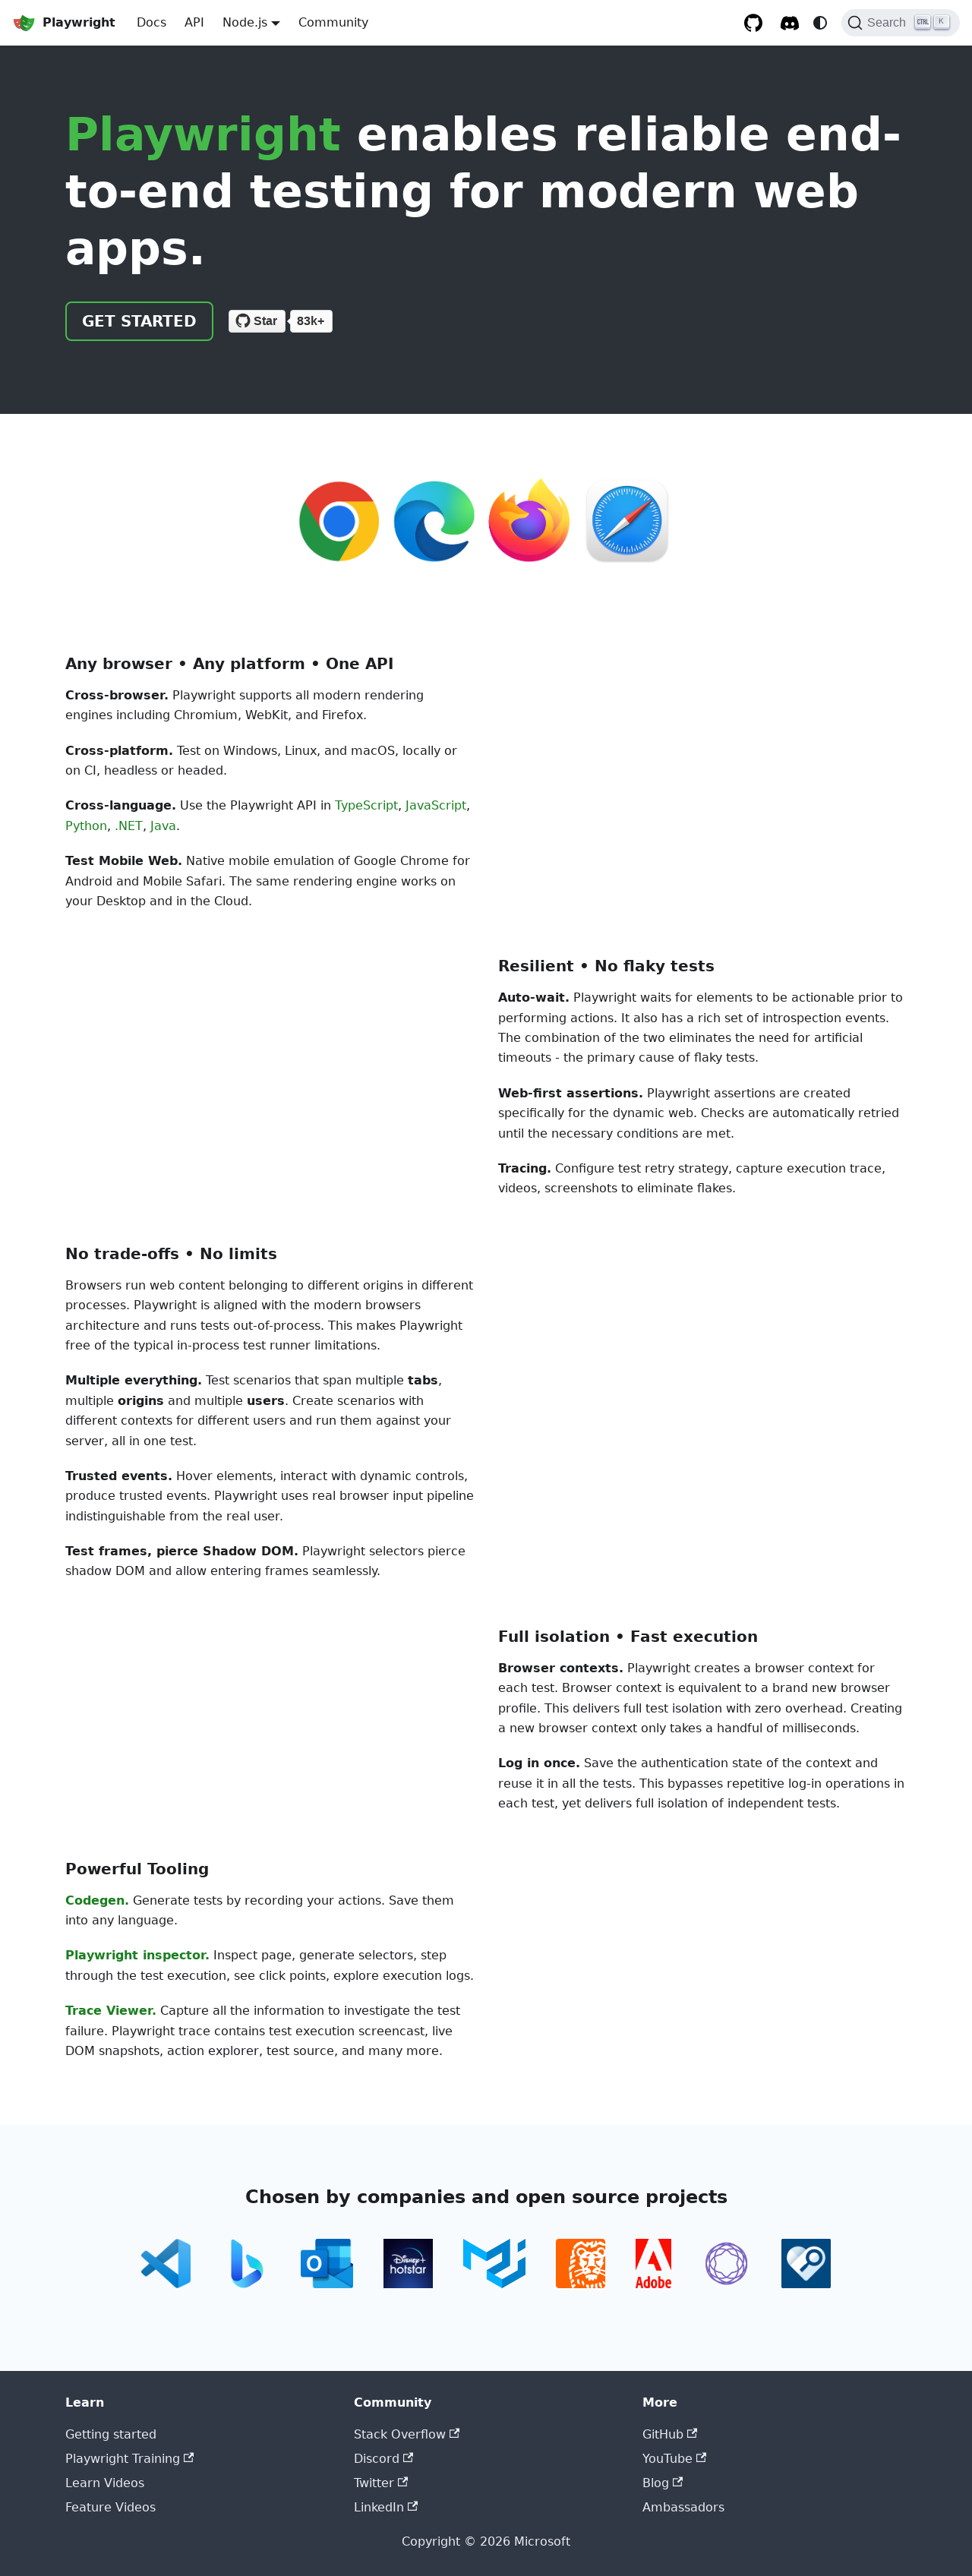

Captured full page screenshot of Playwright documentation homepage
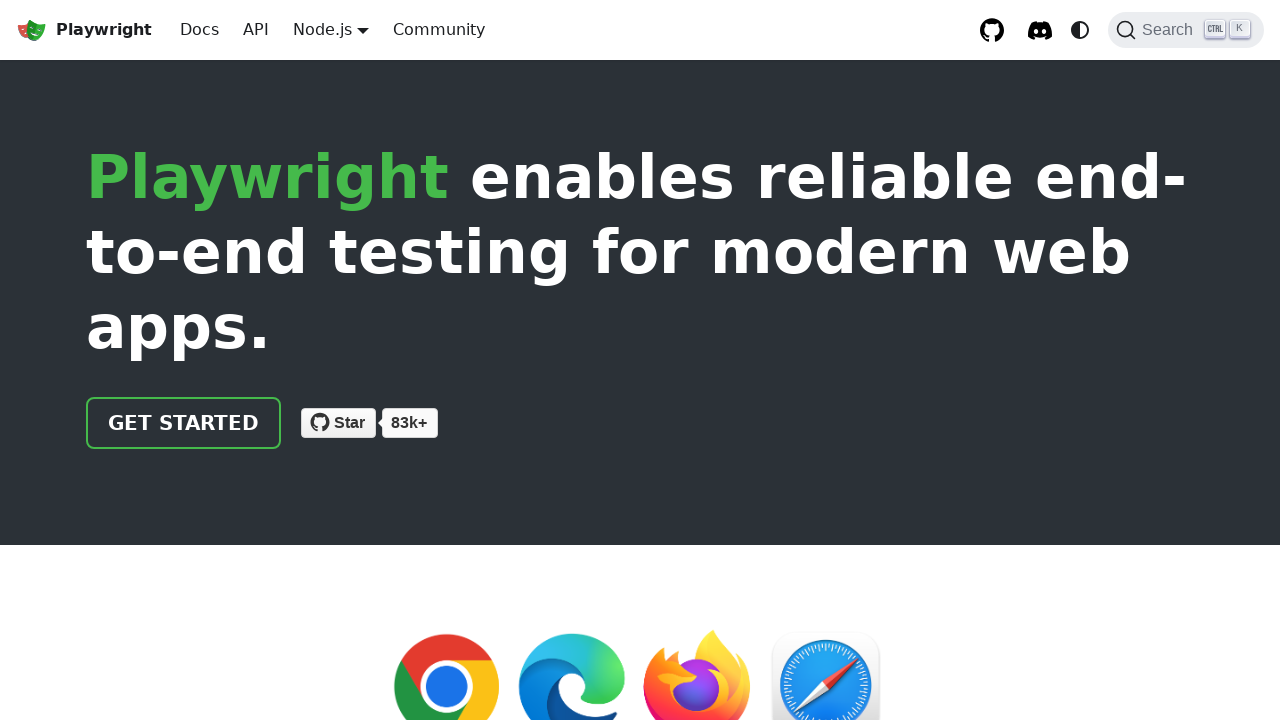

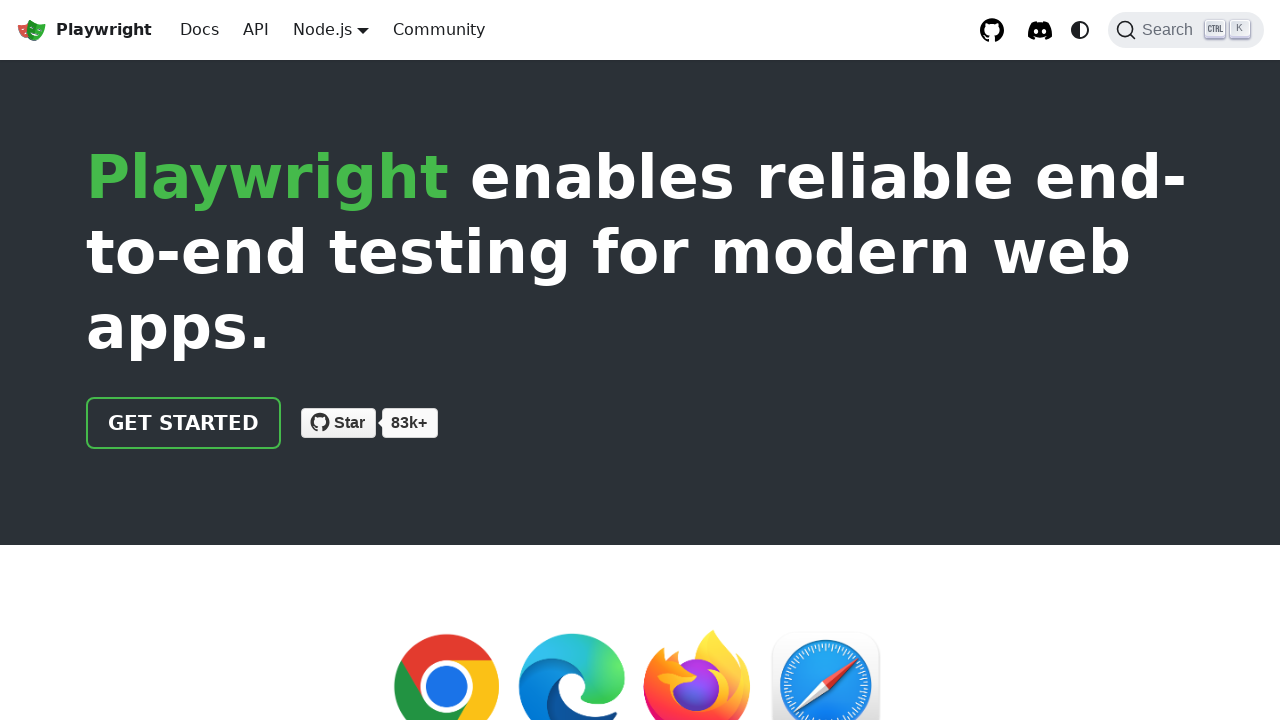